Tests adding a new customer by navigating through the bank manager interface, filling customer details, and verifying the customer appears in the list

Starting URL: https://www.globalsqa.com/angularJs-protractor/BankingProject/#/login

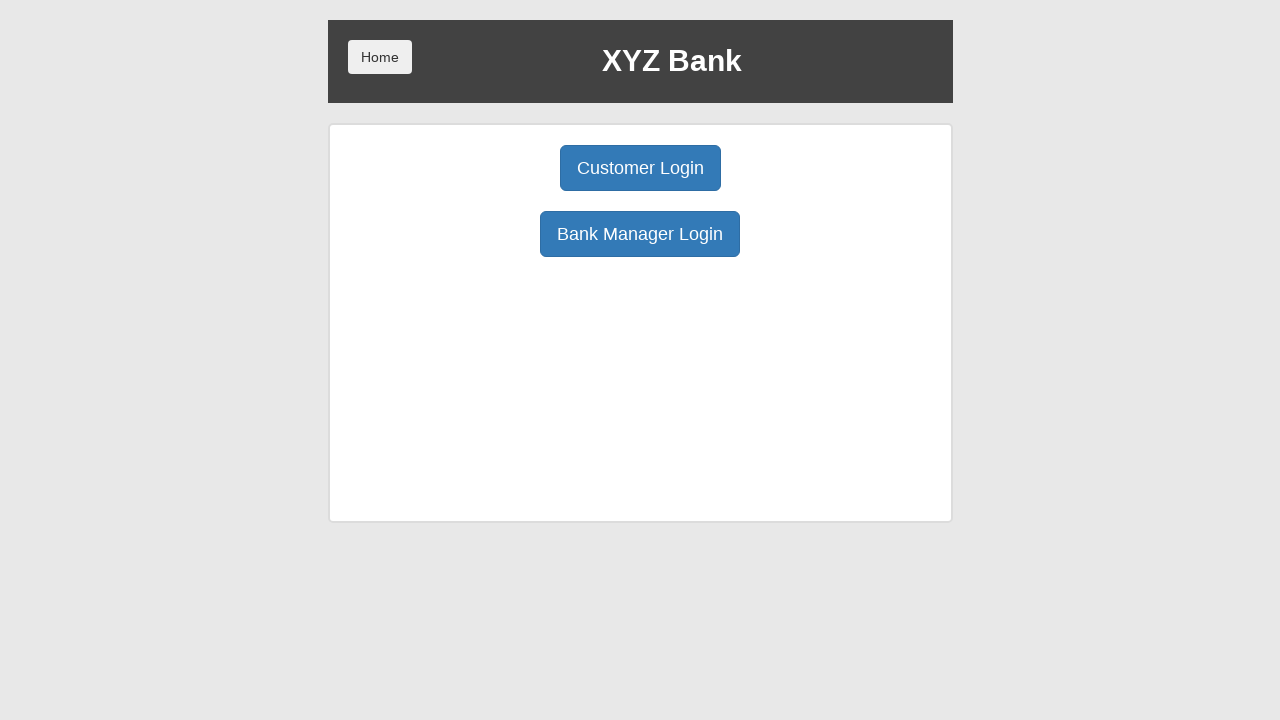

Clicked Bank Manager Login button at (640, 234) on button[ng-click='manager()']
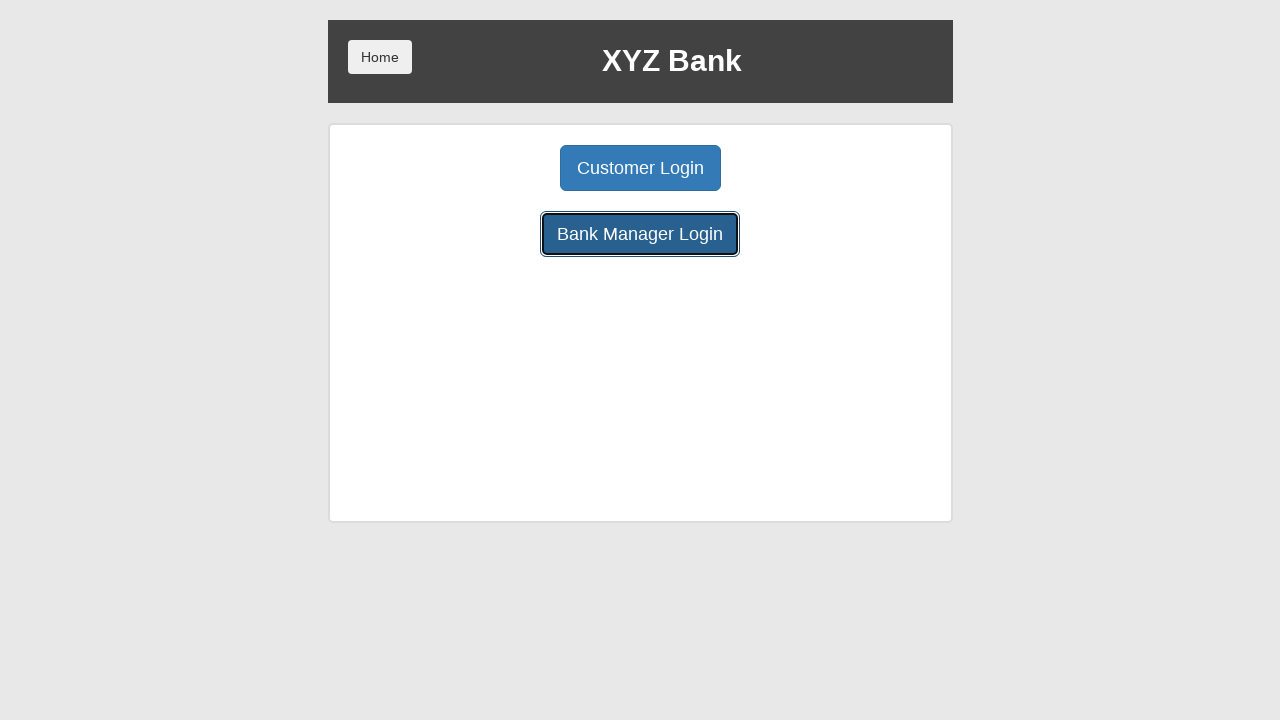

Clicked Add Customer button at (502, 168) on button[ng-click='addCust()']
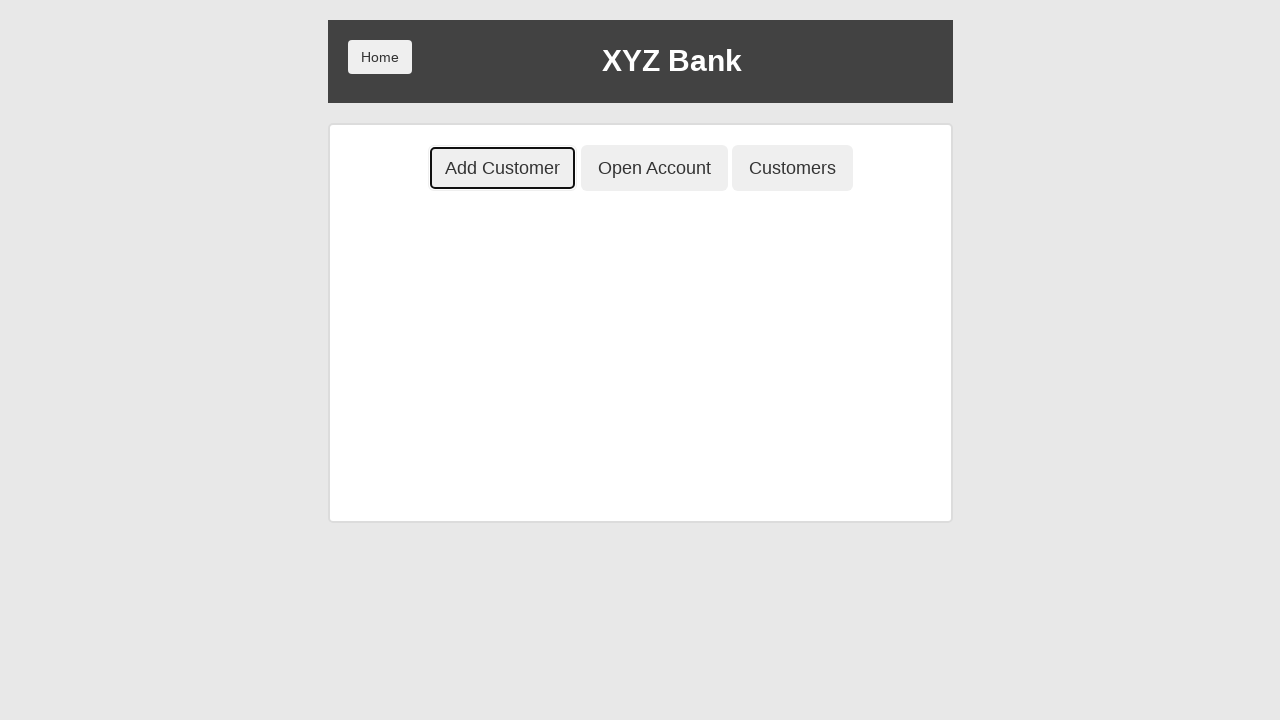

Filled First Name field with 'Jack' on input[placeholder='First Name']
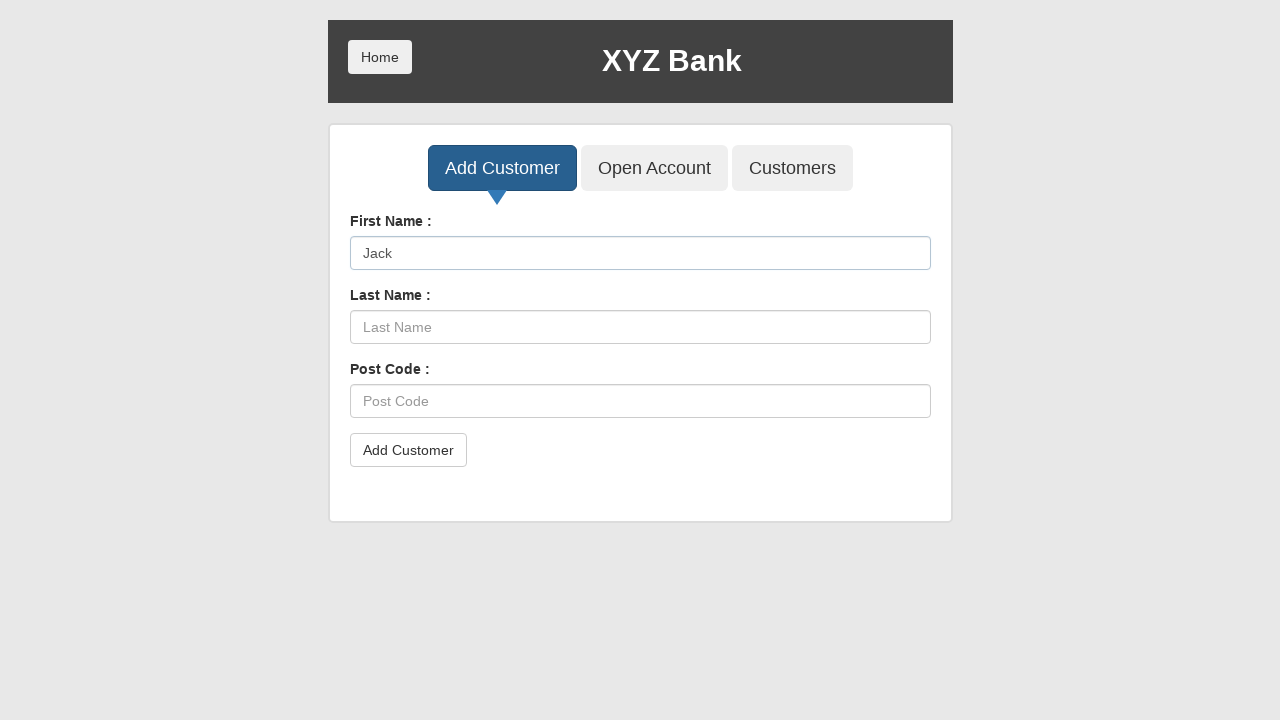

Filled Last Name field with 'Black' on input[placeholder='Last Name']
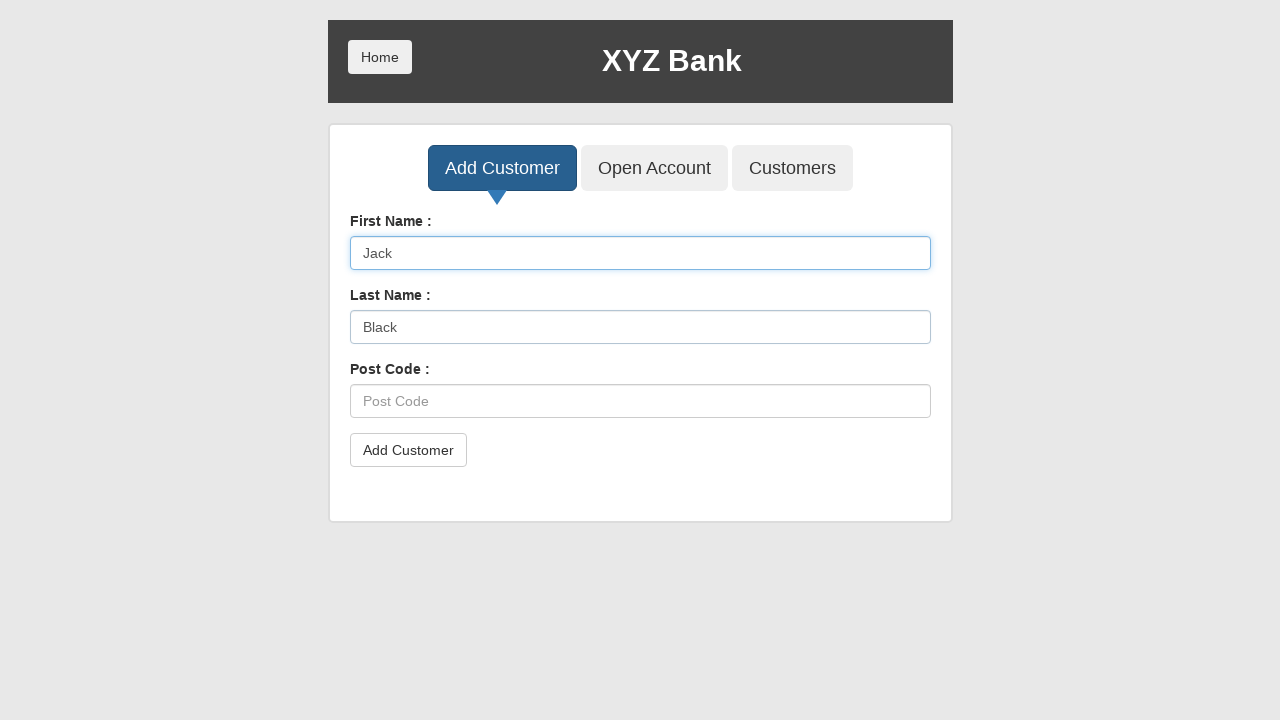

Filled Post Code field with '77333' on input[placeholder='Post Code']
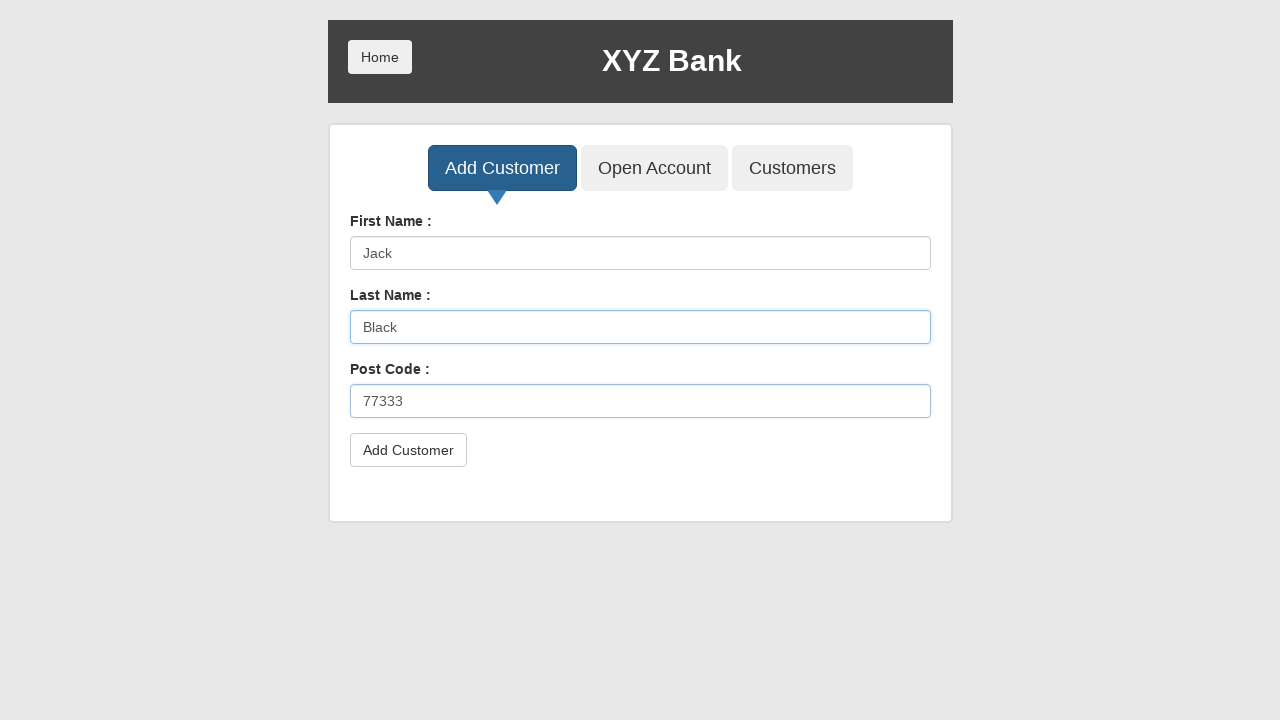

Clicked submit button to add customer at (408, 450) on button[type='submit']
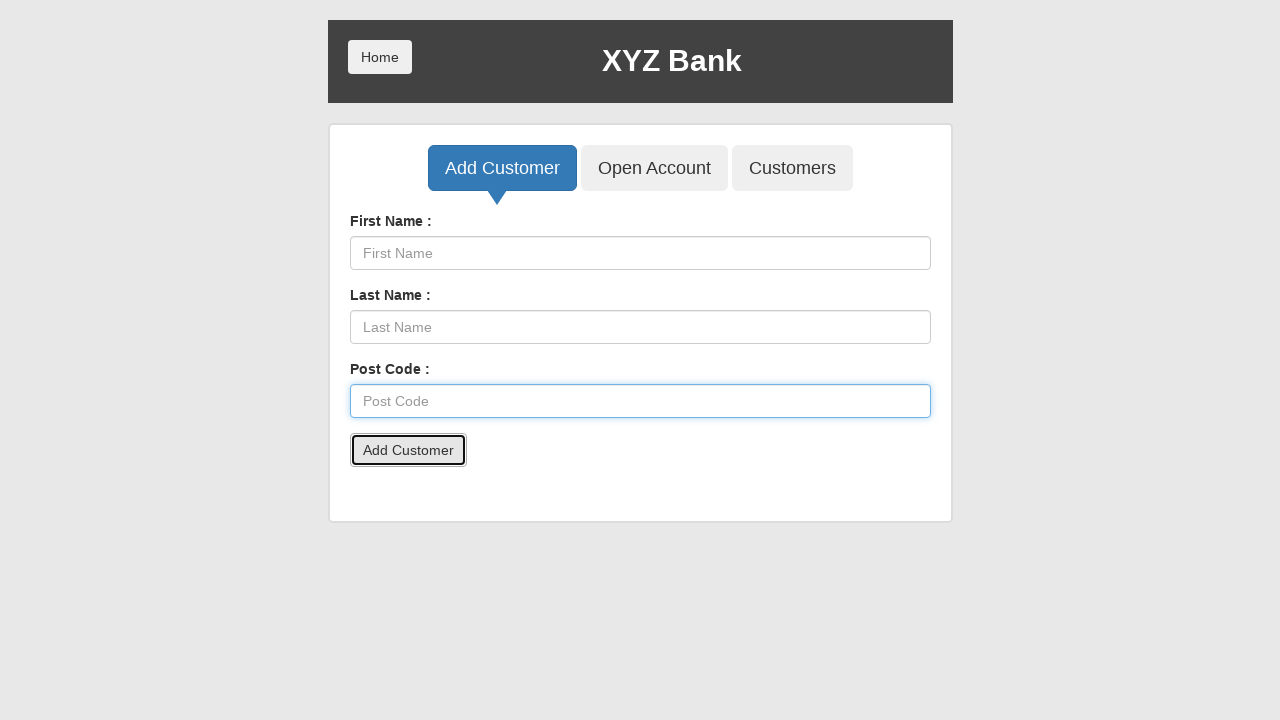

Accepted confirmation alert dialog
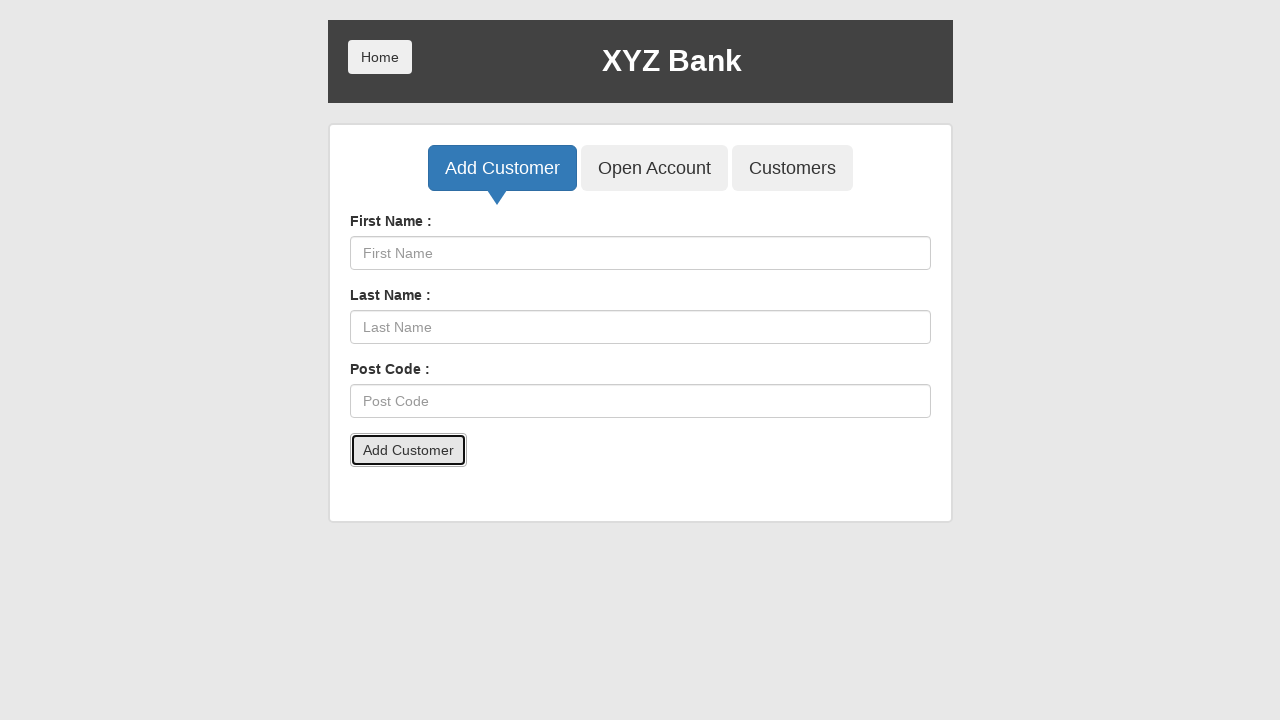

Clicked Home button at (380, 57) on button[ng-click='home()']
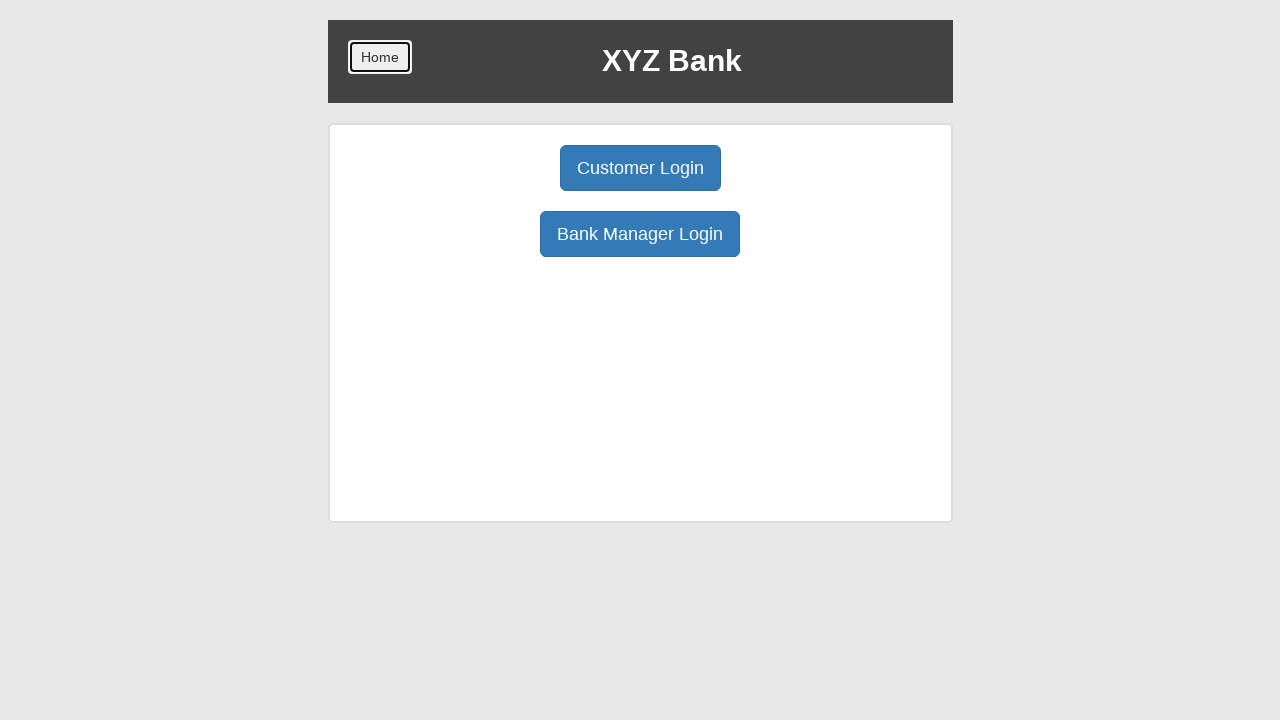

Clicked Customer Login button at (640, 168) on button[ng-click='customer()']
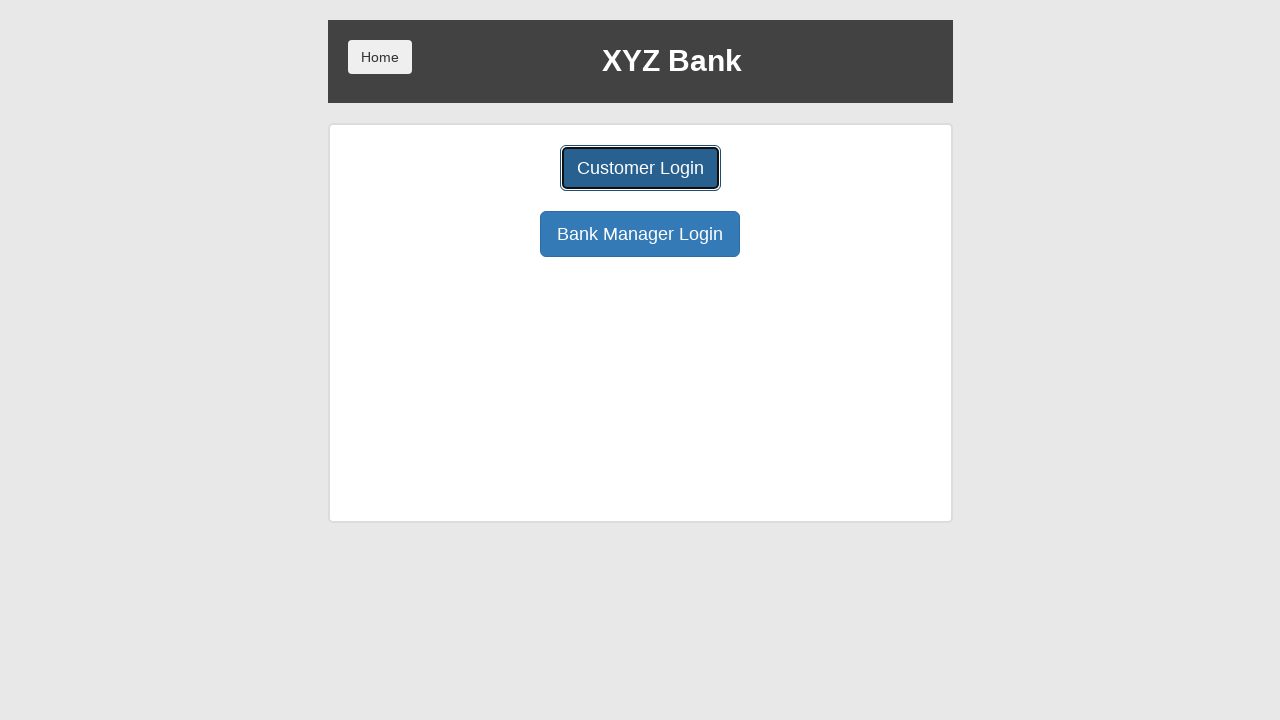

Customer select dropdown loaded
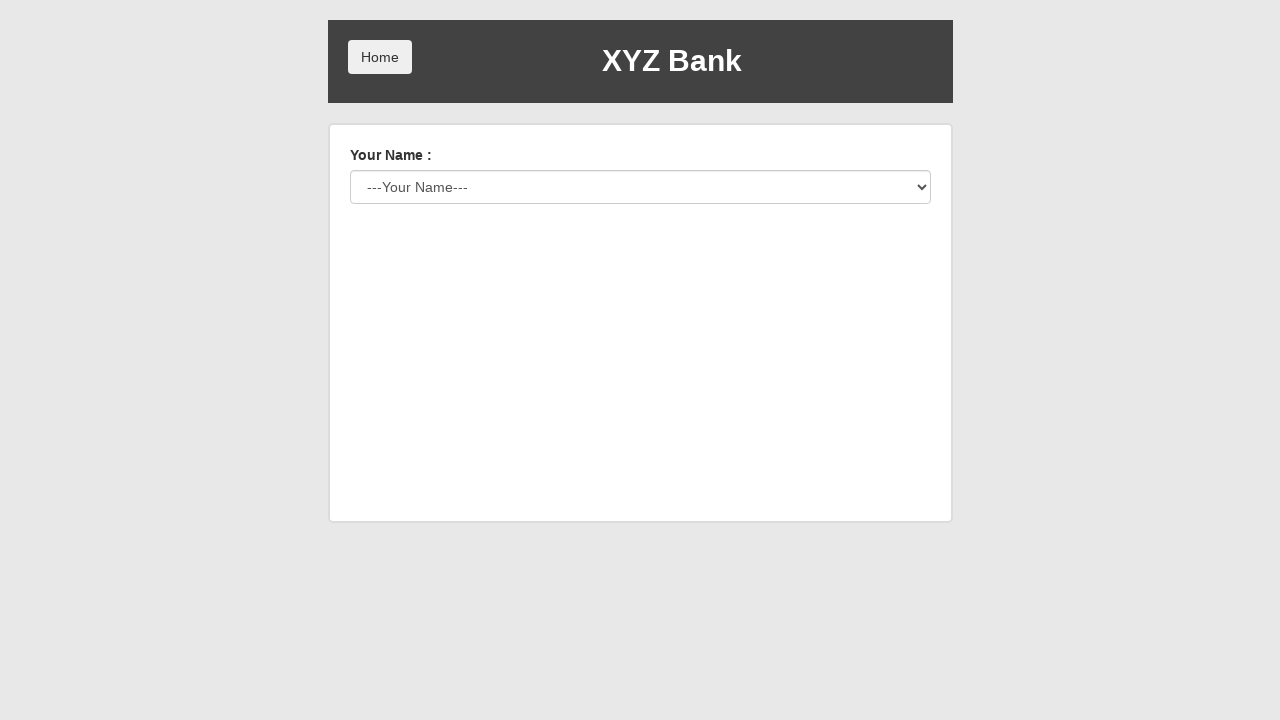

Retrieved all customer options from dropdown
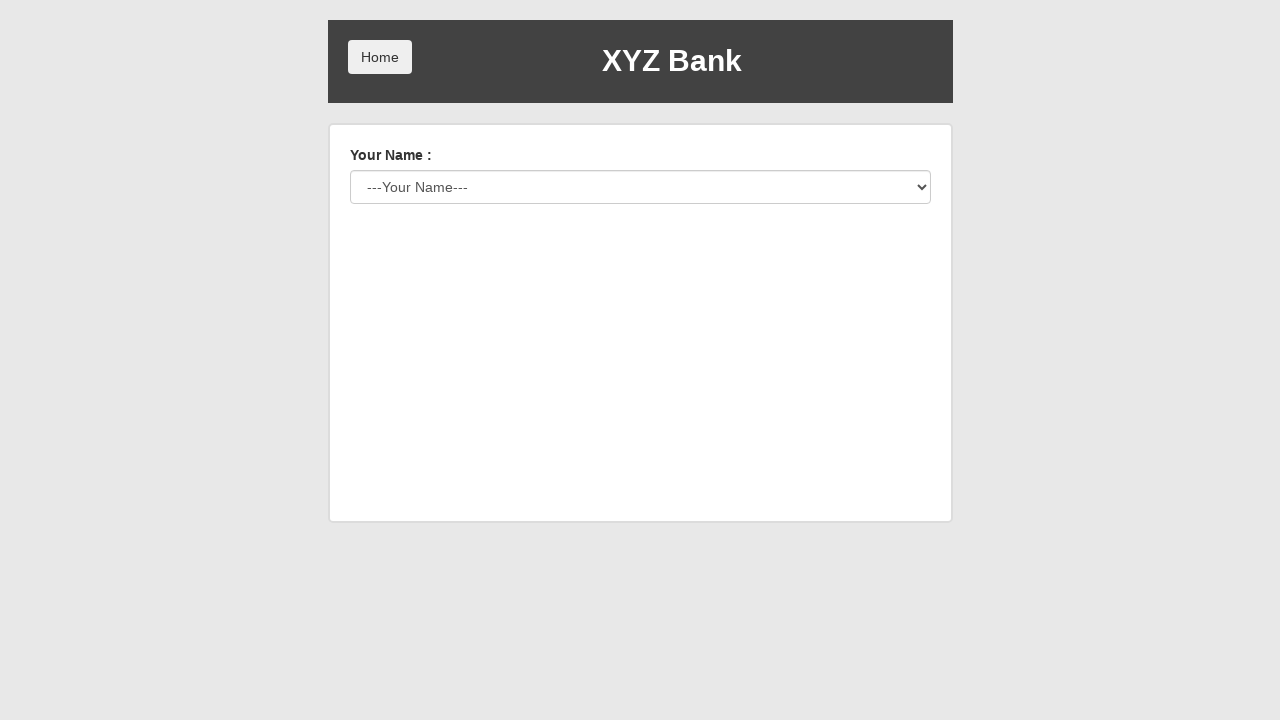

Verified that 'Jack Black' customer appears in the customer list
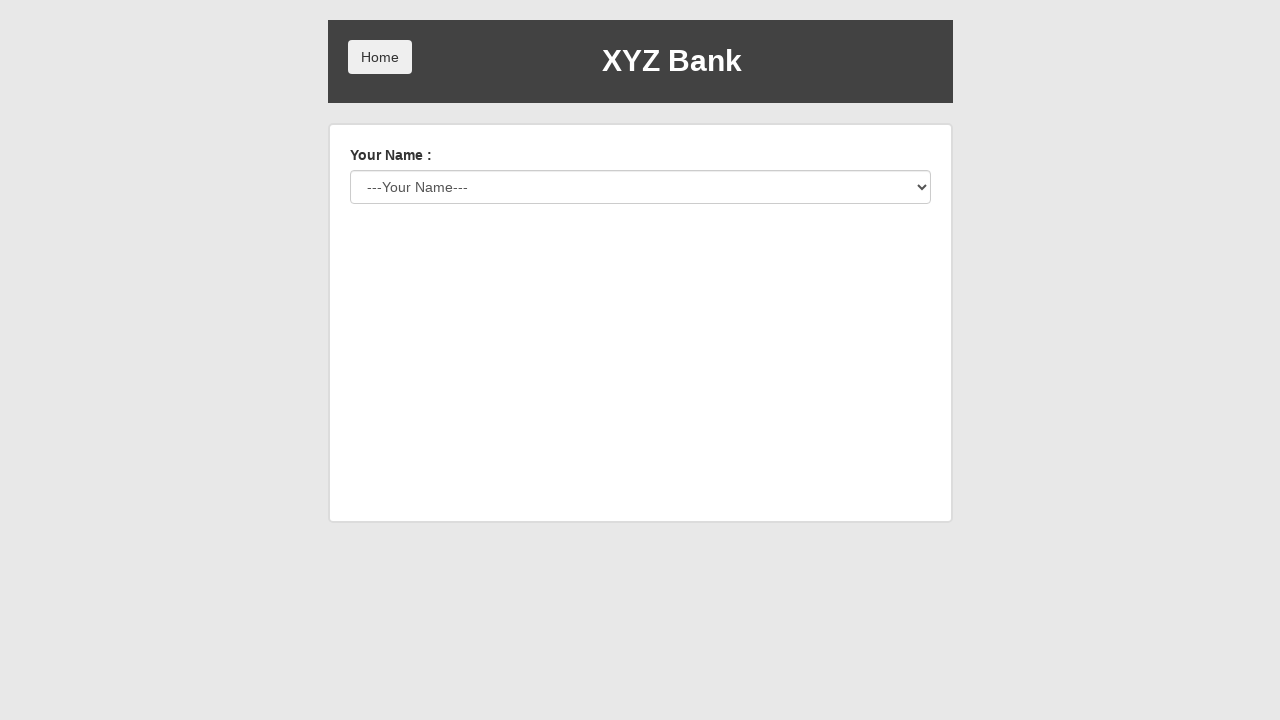

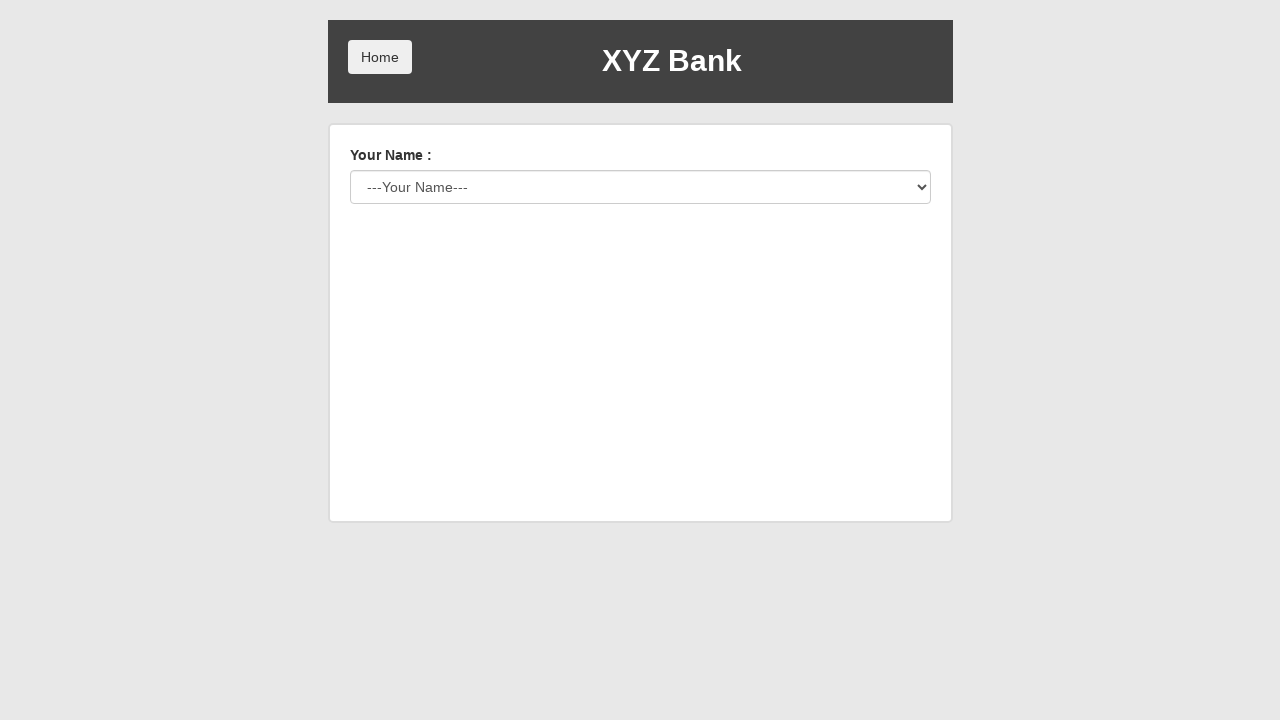